Tests multi-window handling by clicking a button that opens a new tab, switching to the new tab, and clicking on a 'Training' element in the child window.

Starting URL: https://skpatro.github.io/demo/links/

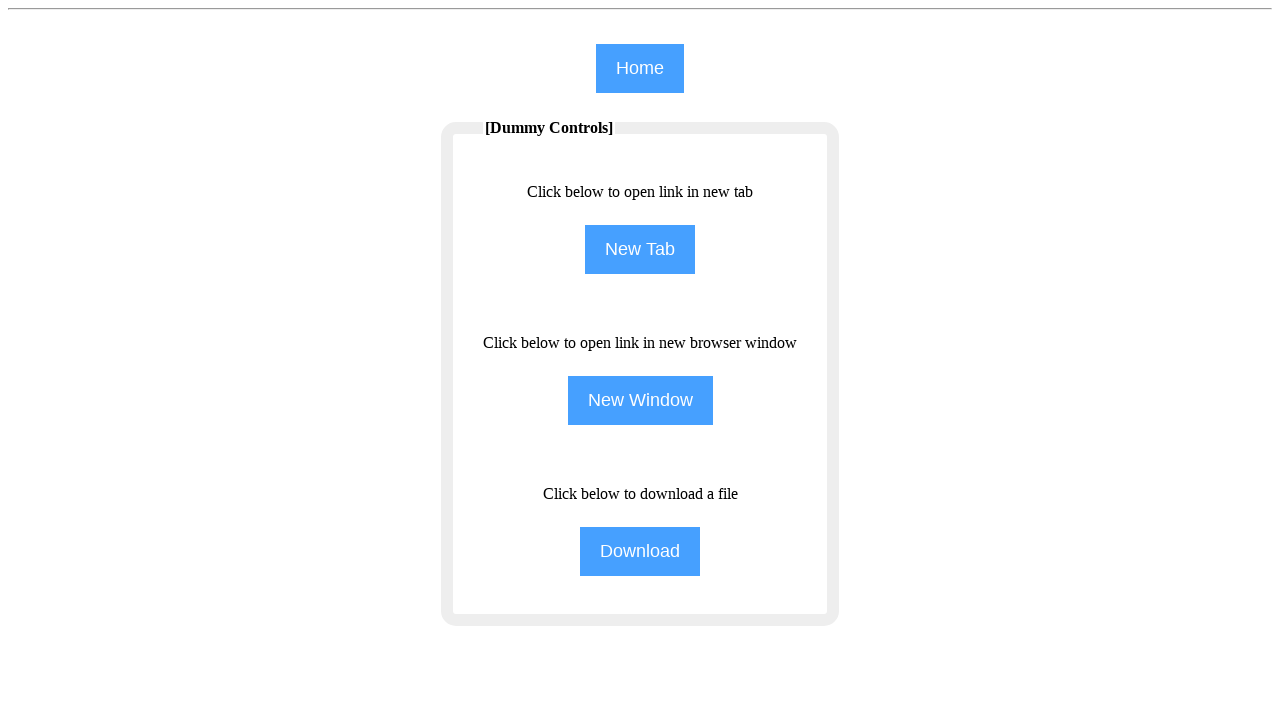

Clicked 'New Tab' button to open a new tab at (640, 250) on input[value='New Tab']
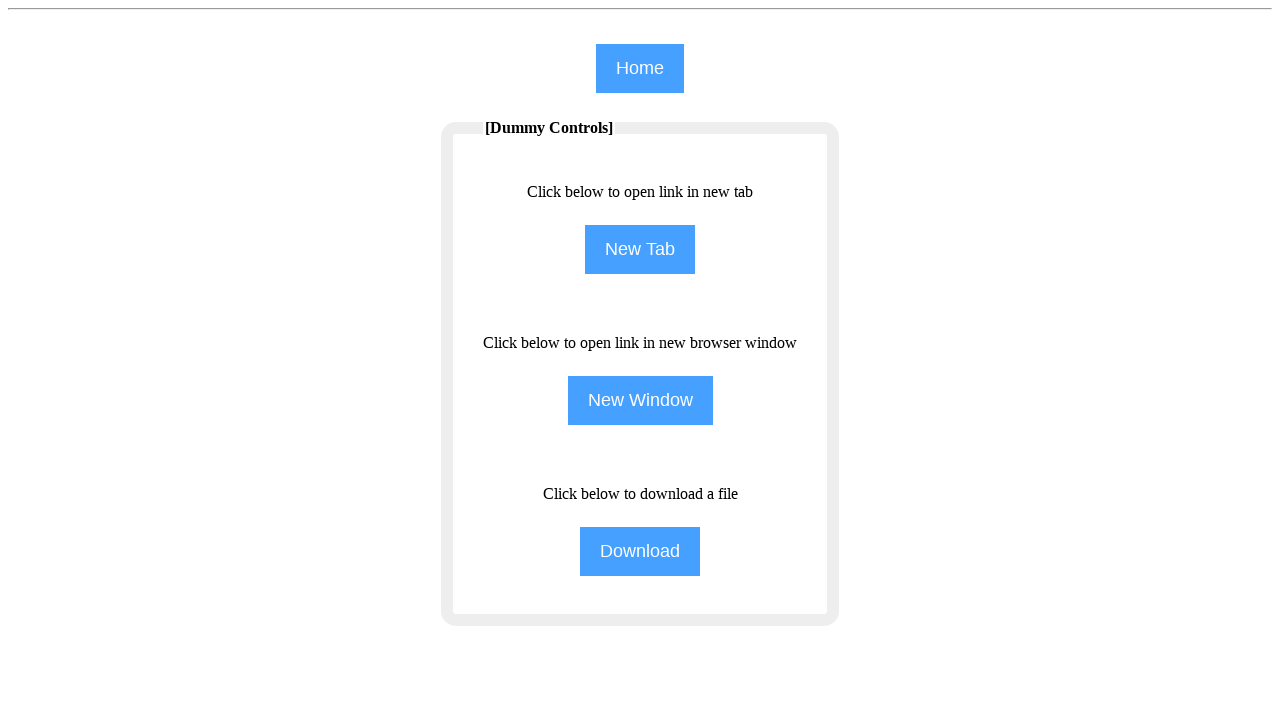

Captured reference to newly opened tab
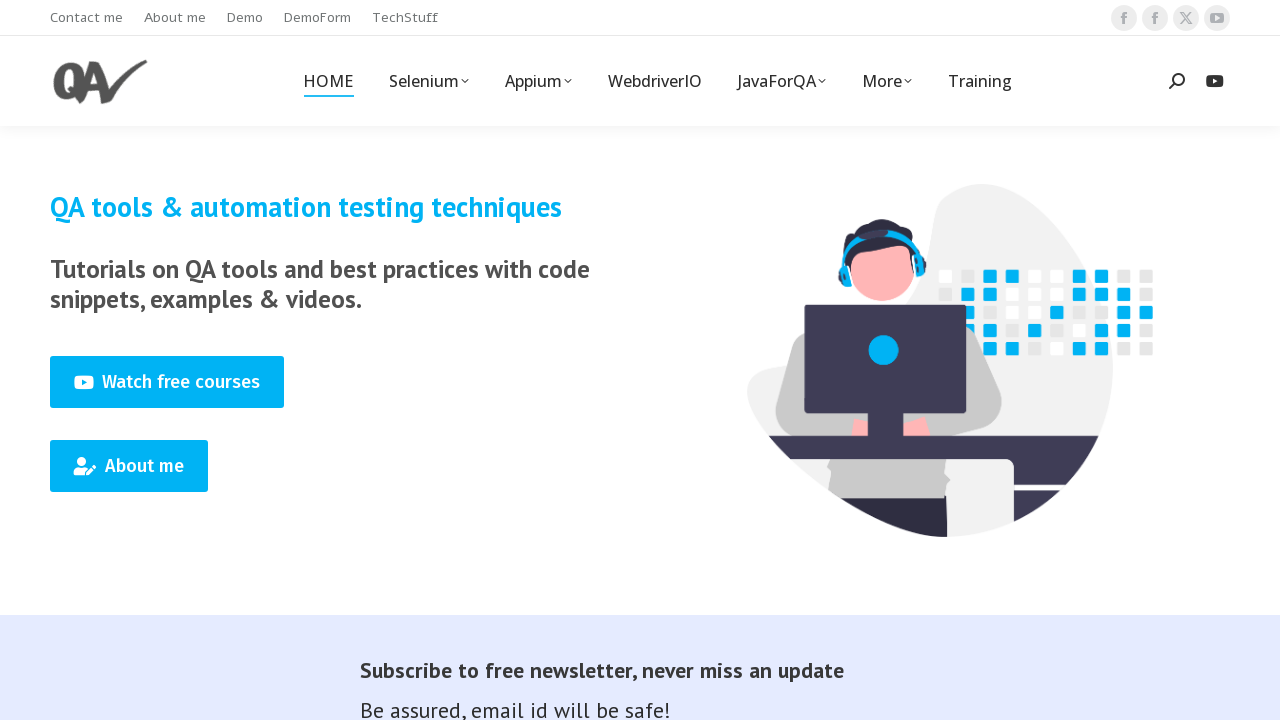

New tab loaded completely
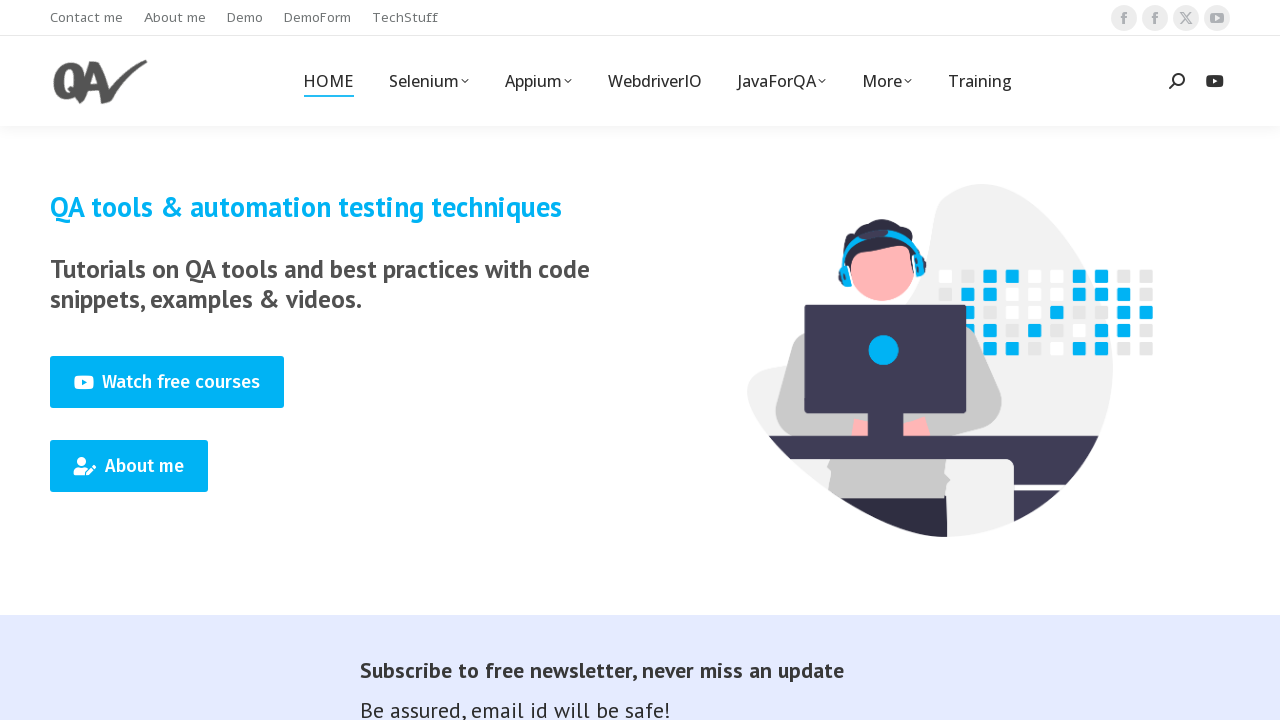

Clicked 'Training' element in child window at (980, 81) on (//span[text()='Training'])[1]
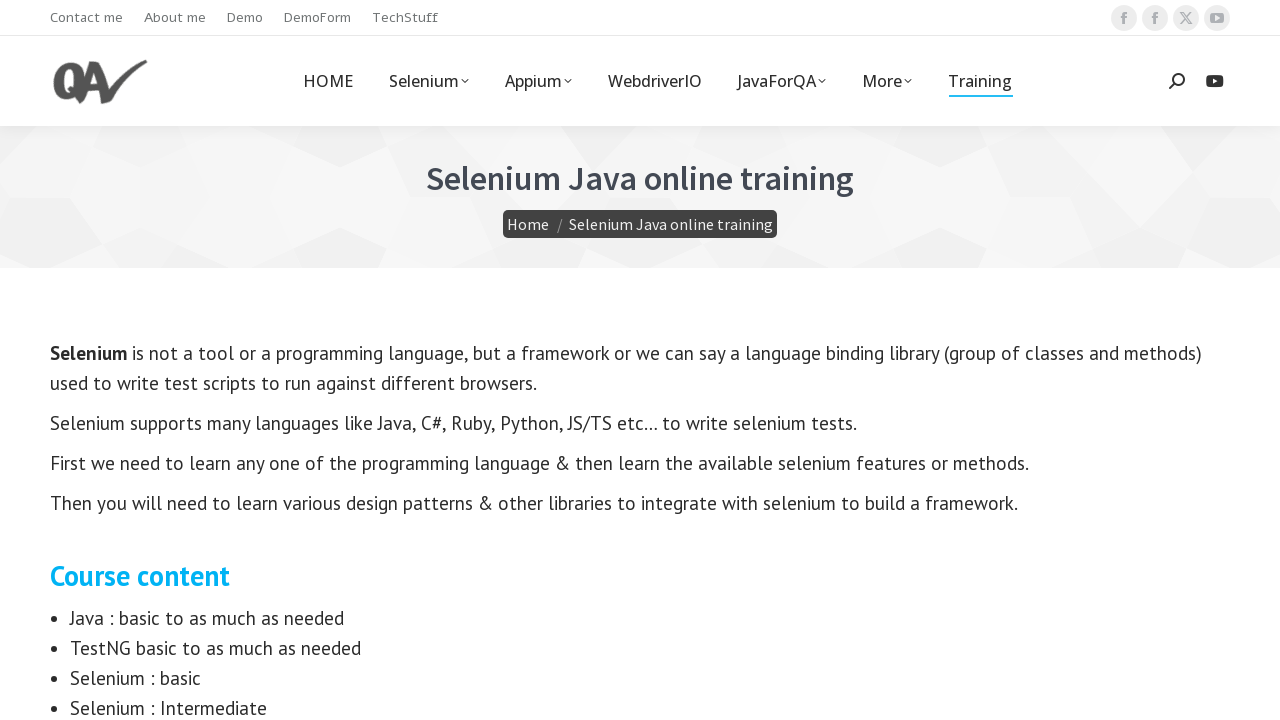

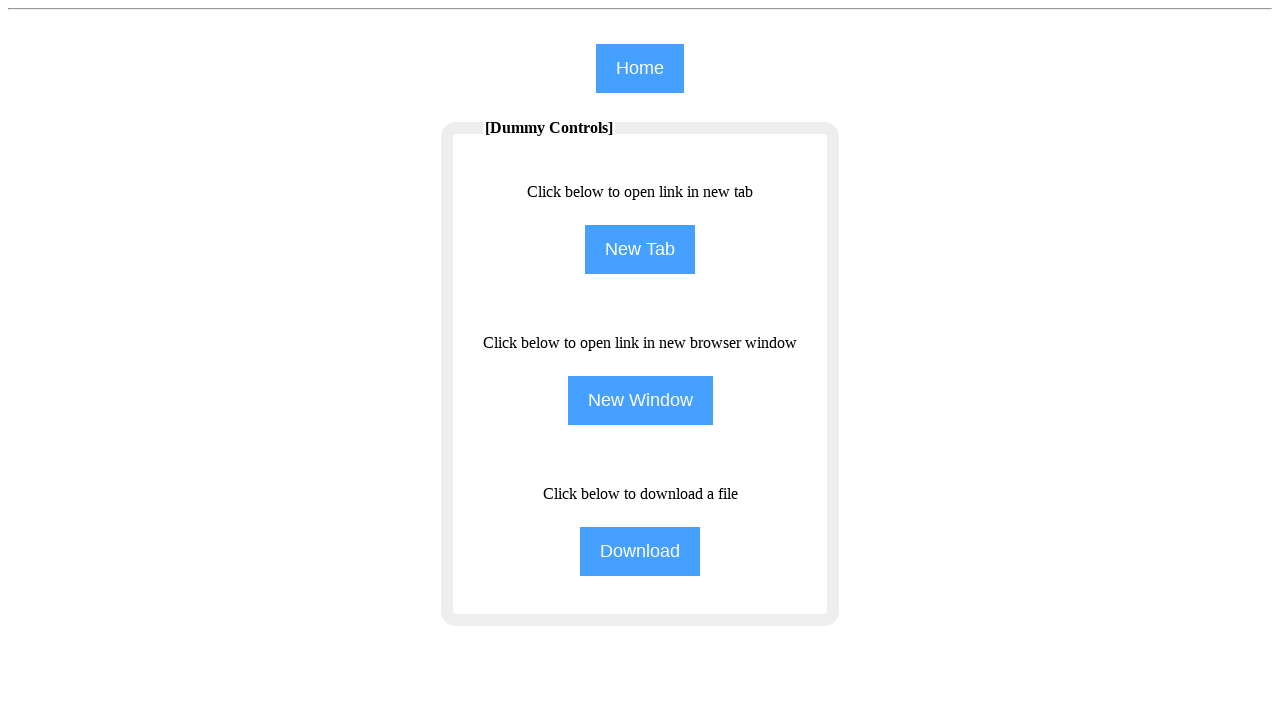